Navigates to a quotes website with infinite scroll and waits for the first quote element to load

Starting URL: https://quotes.toscrape.com/scroll

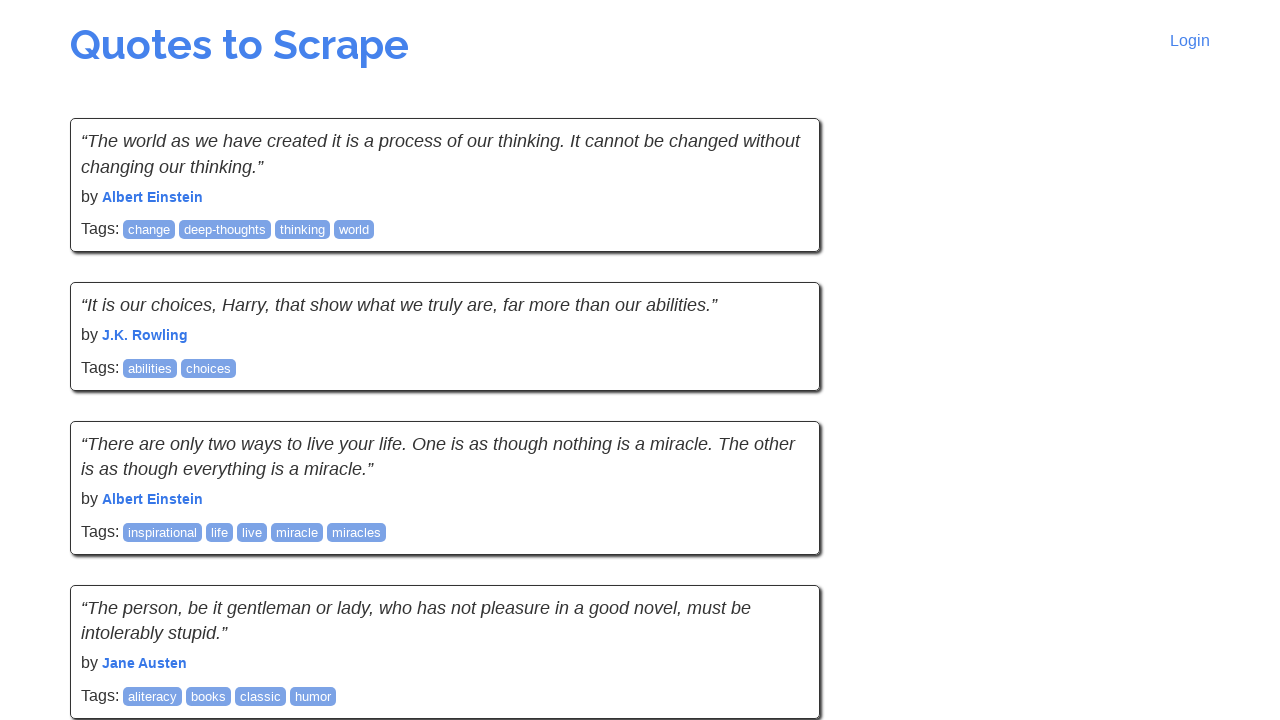

Navigated to quotes website with infinite scroll
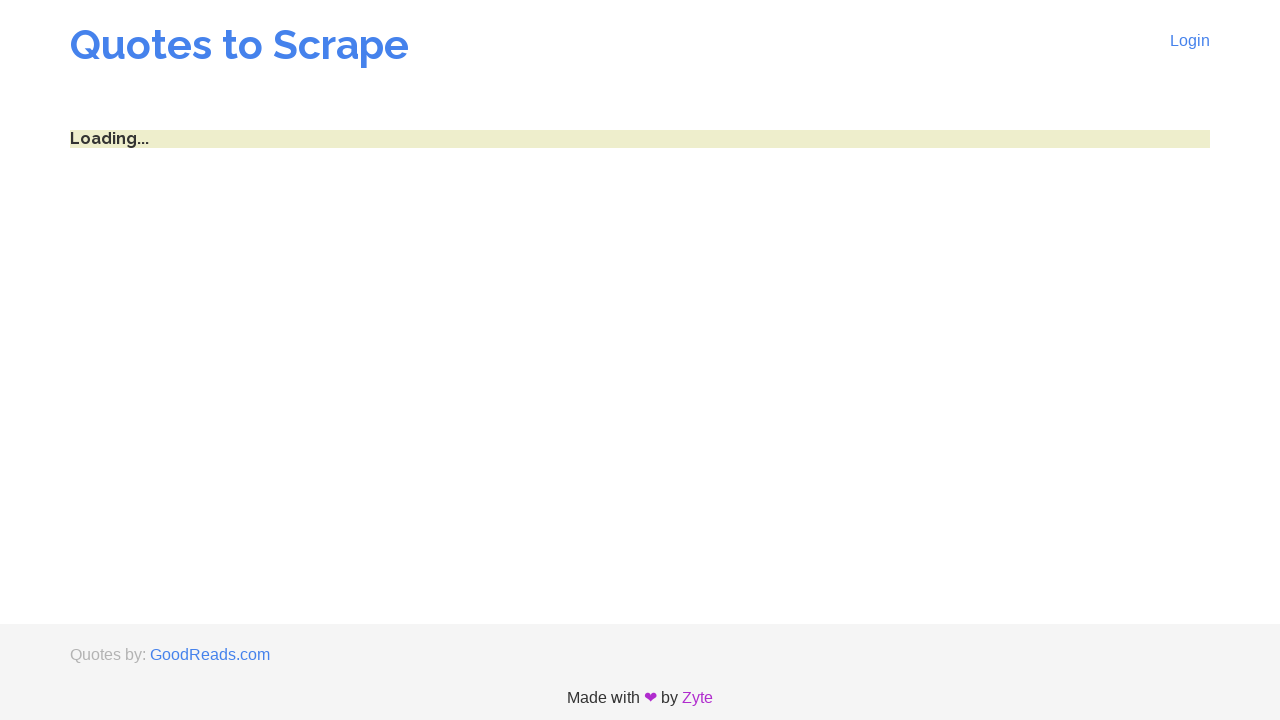

First quote element loaded
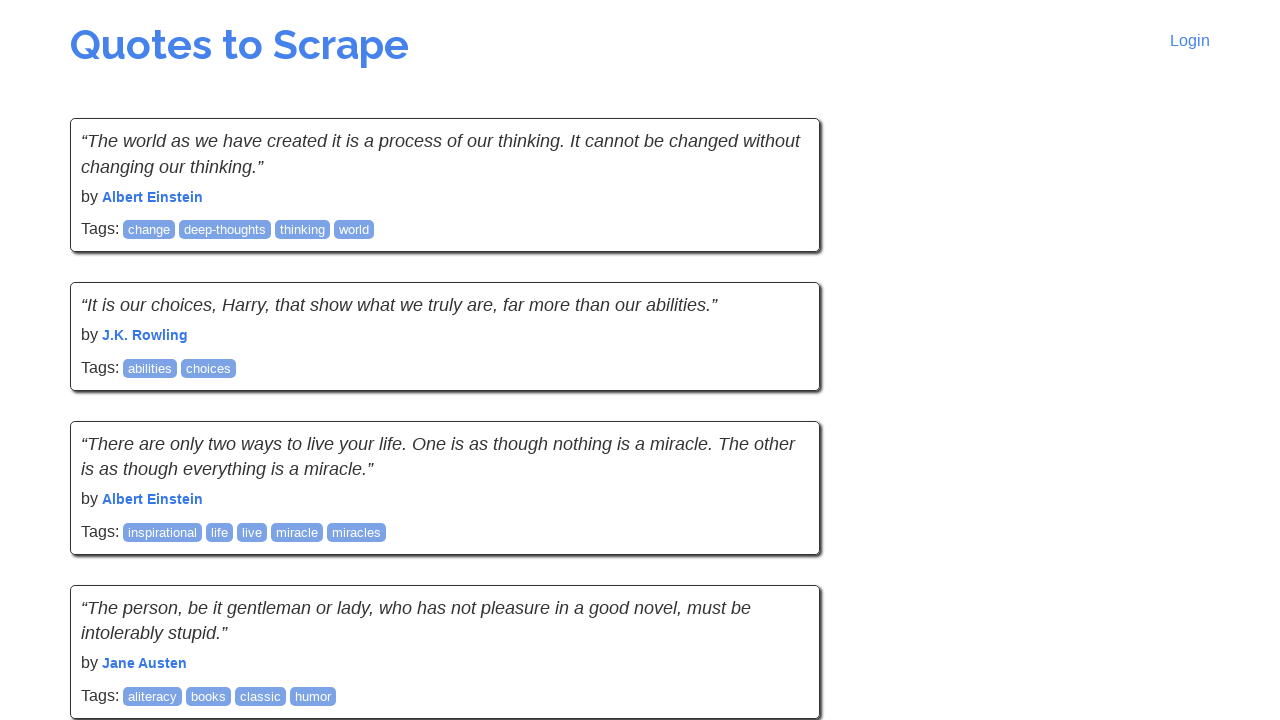

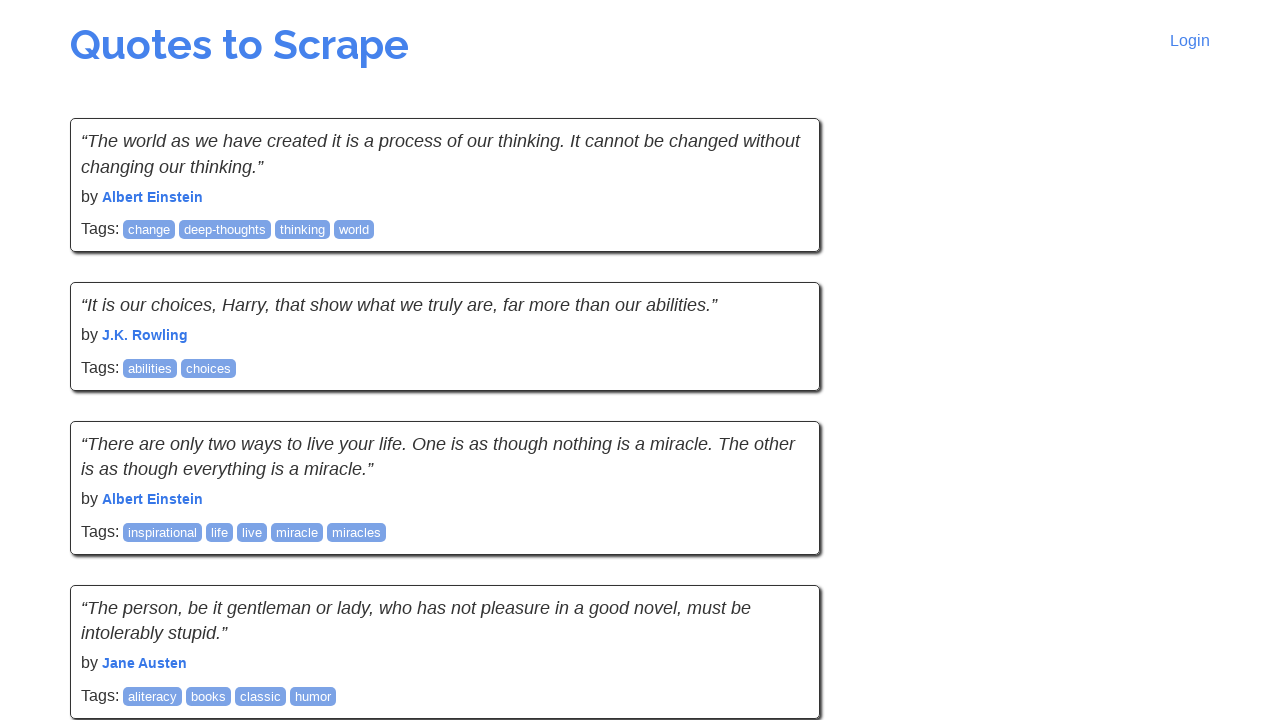